Tests explicit wait functionality by clicking a button and waiting for a paragraph element to become visible

Starting URL: https://testeroprogramowania.github.io/selenium/wait.html

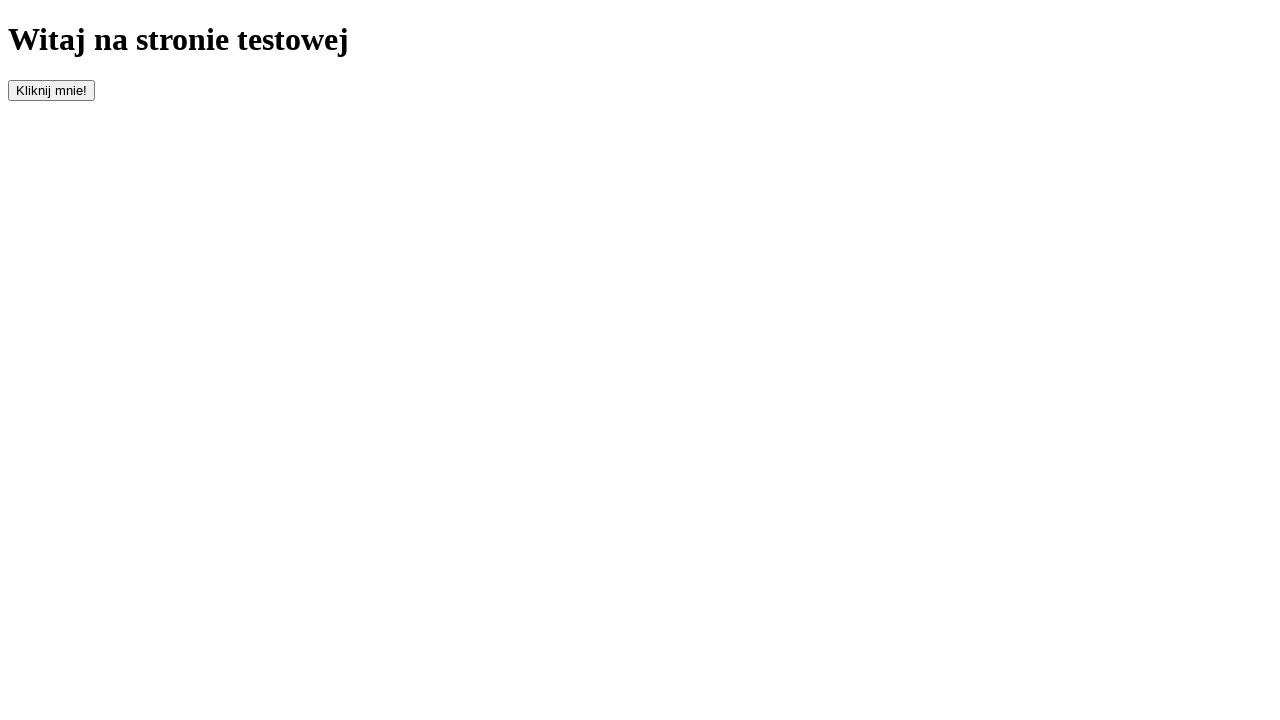

Clicked the 'clickOnMe' button at (52, 90) on #clickOnMe
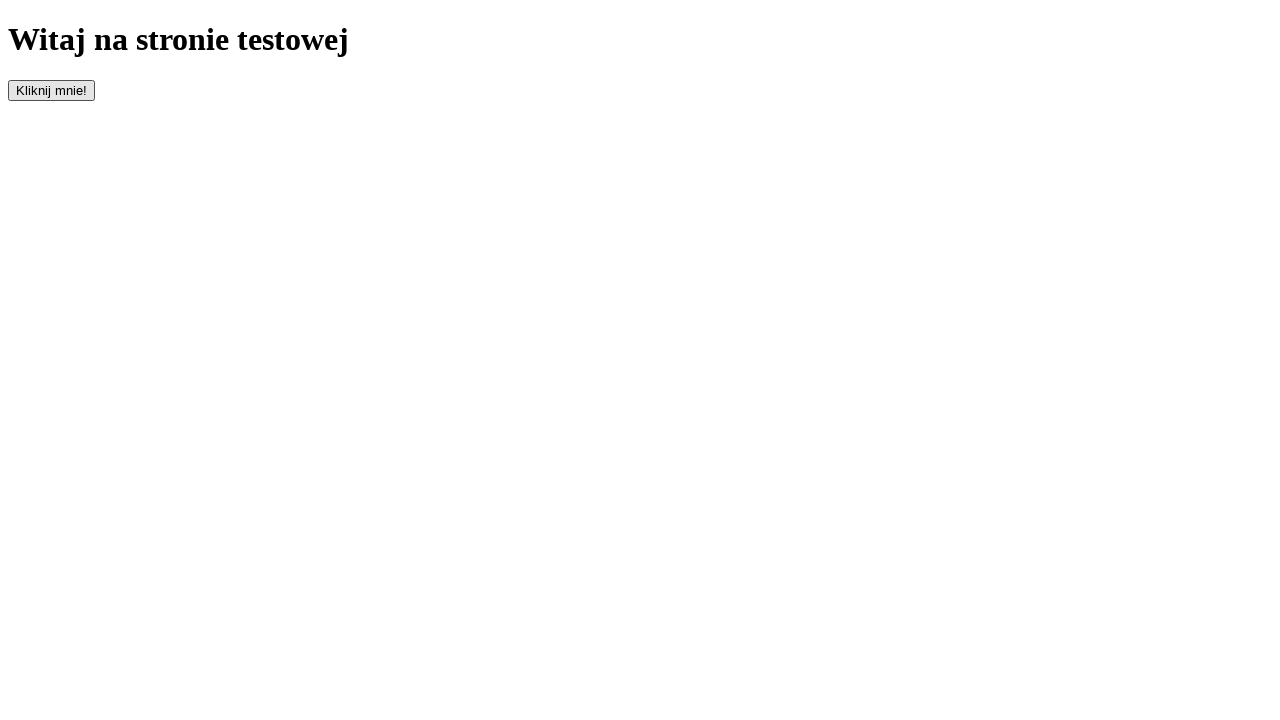

Paragraph element became visible after explicit wait
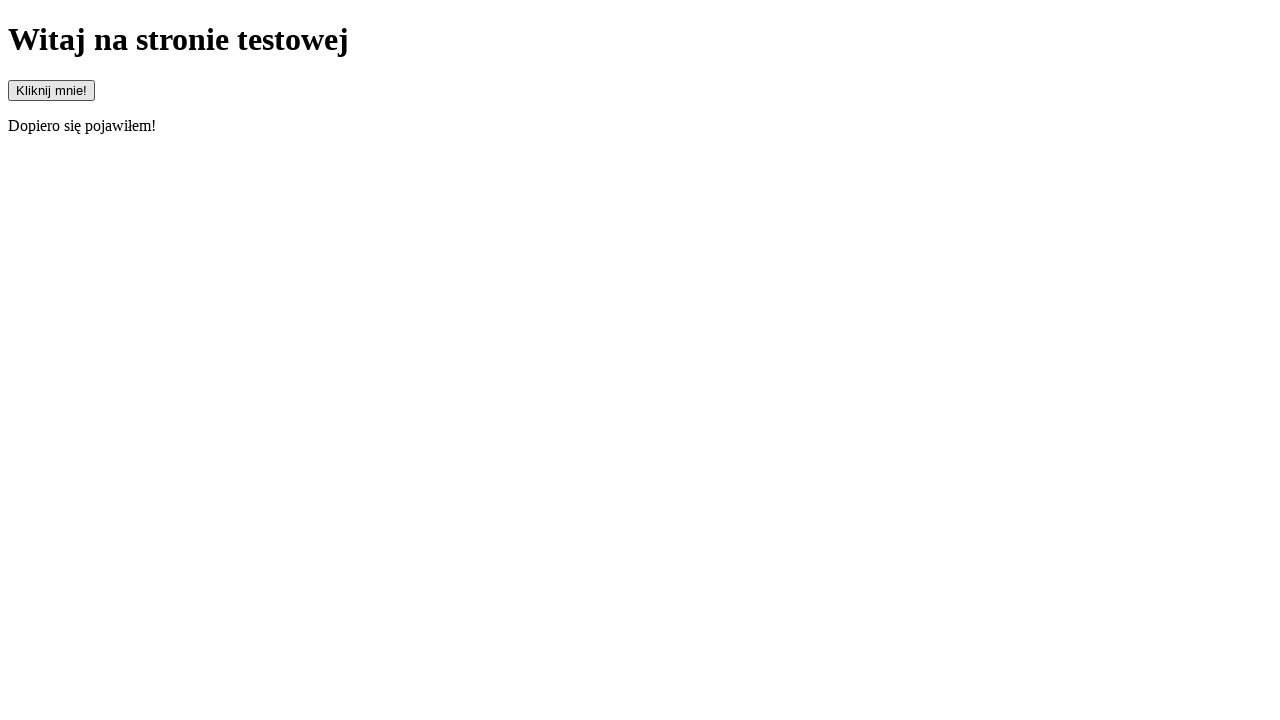

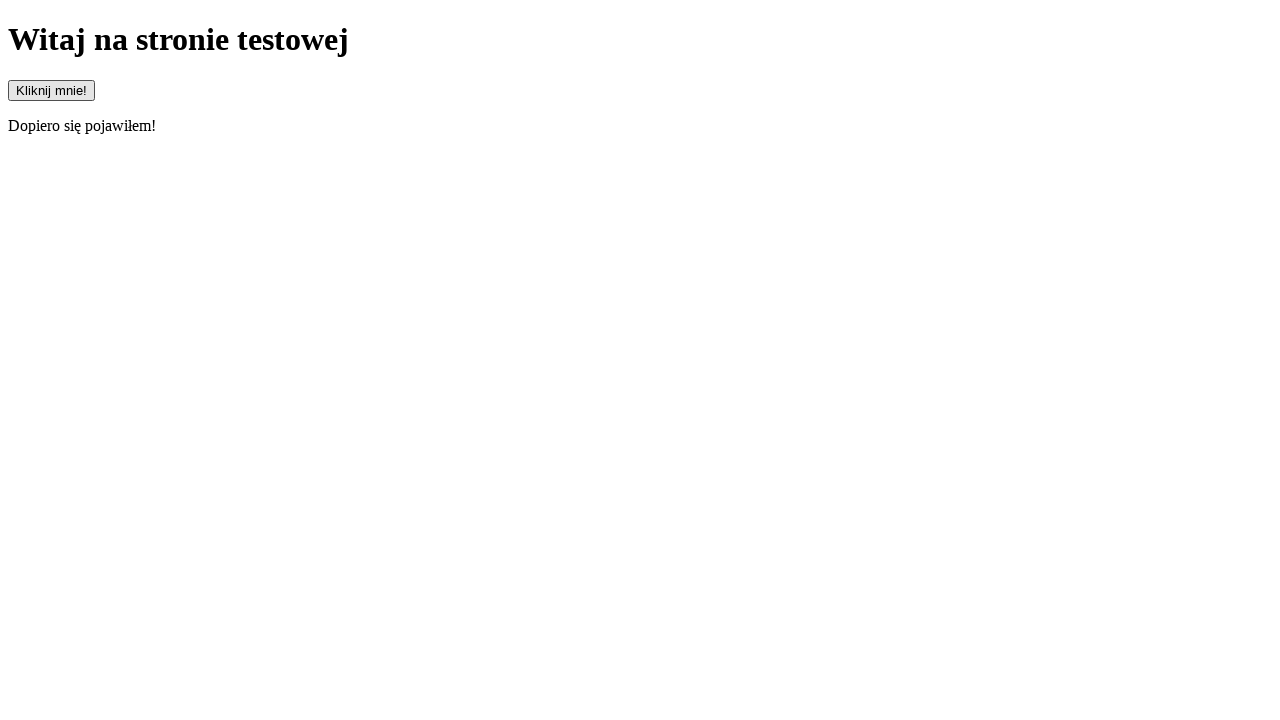